Tests a page with delayed button interaction - waits for a verify button to become clickable, clicks it, and verifies that a success message is displayed.

Starting URL: http://suninjuly.github.io/wait2.html

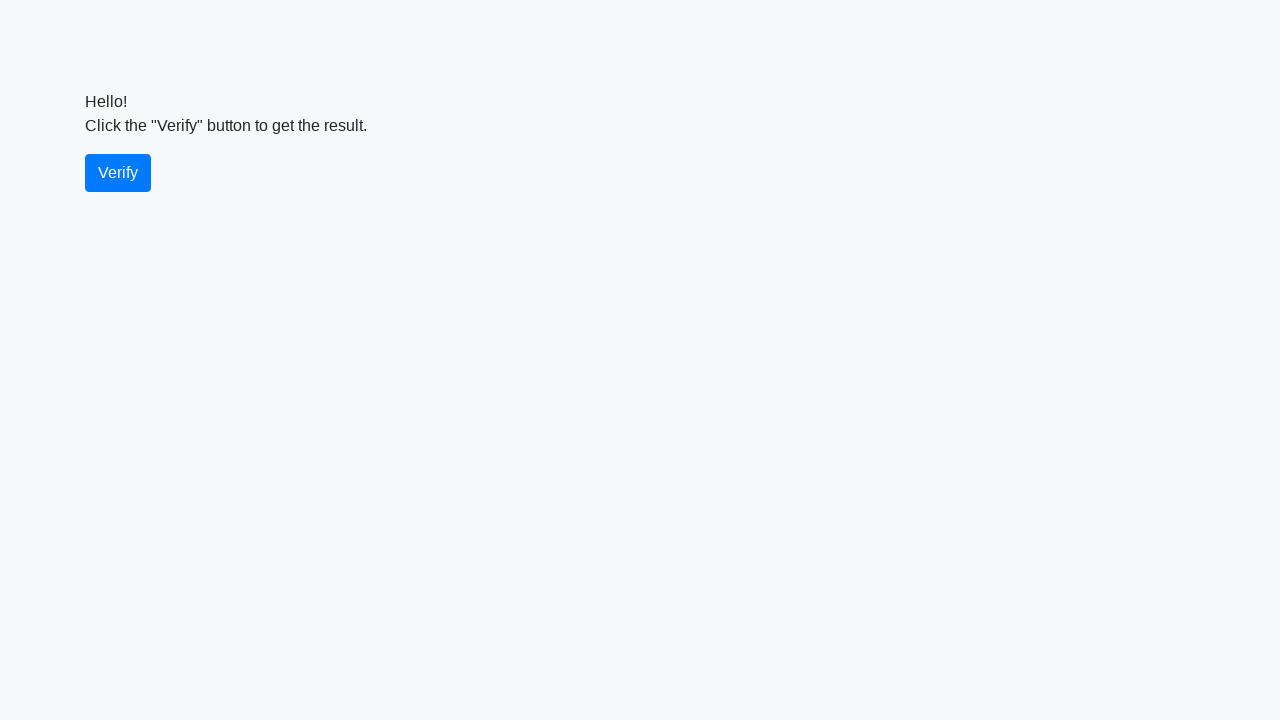

Waited for verify button to become visible
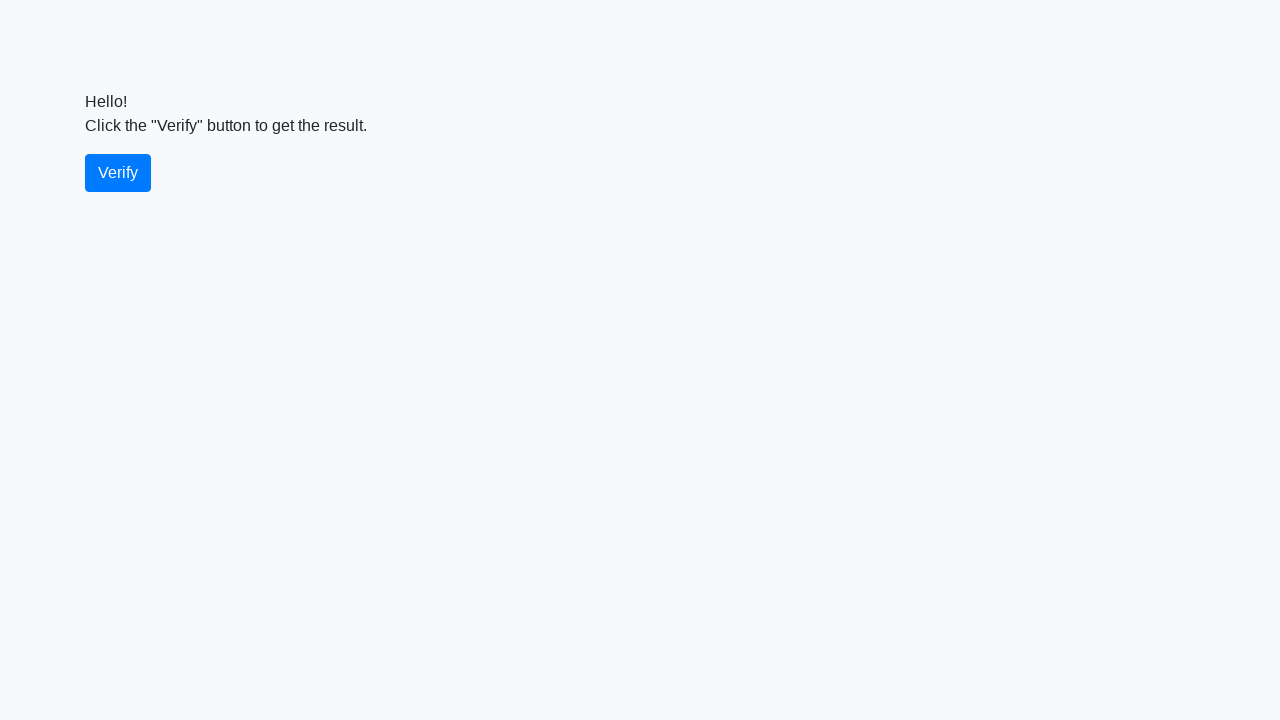

Clicked the verify button at (118, 173) on #verify
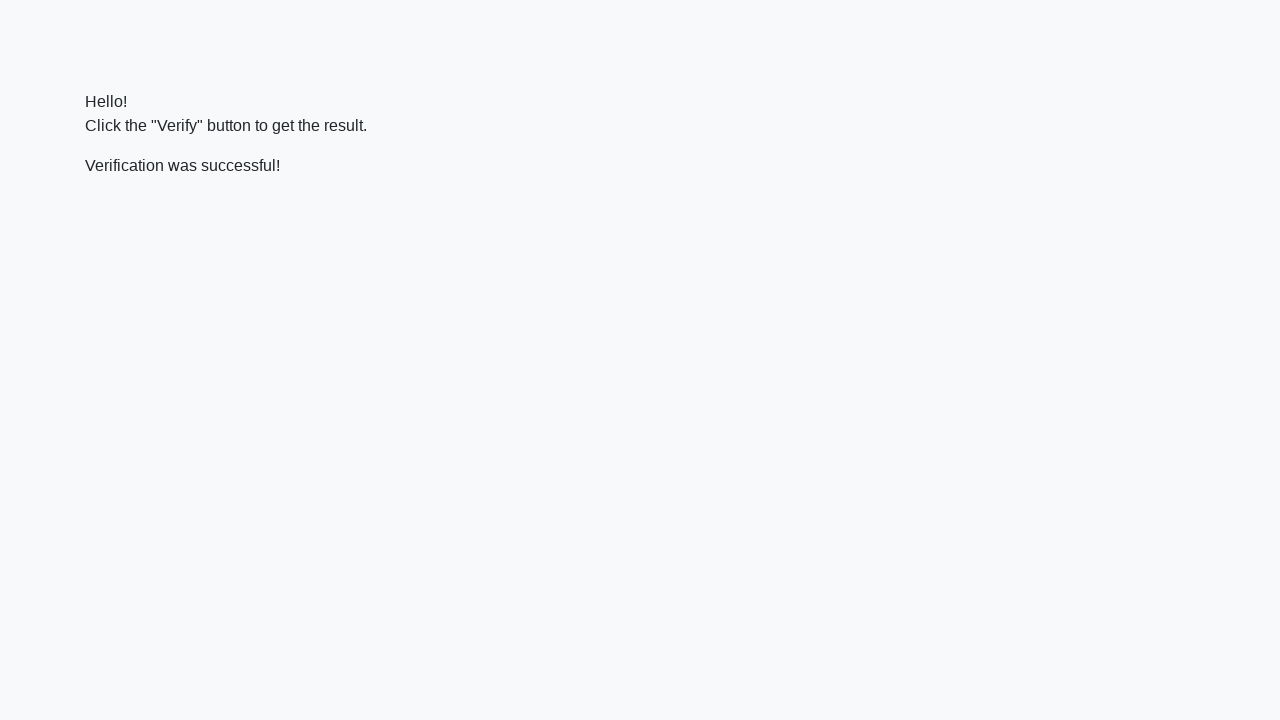

Waited for success message to become visible
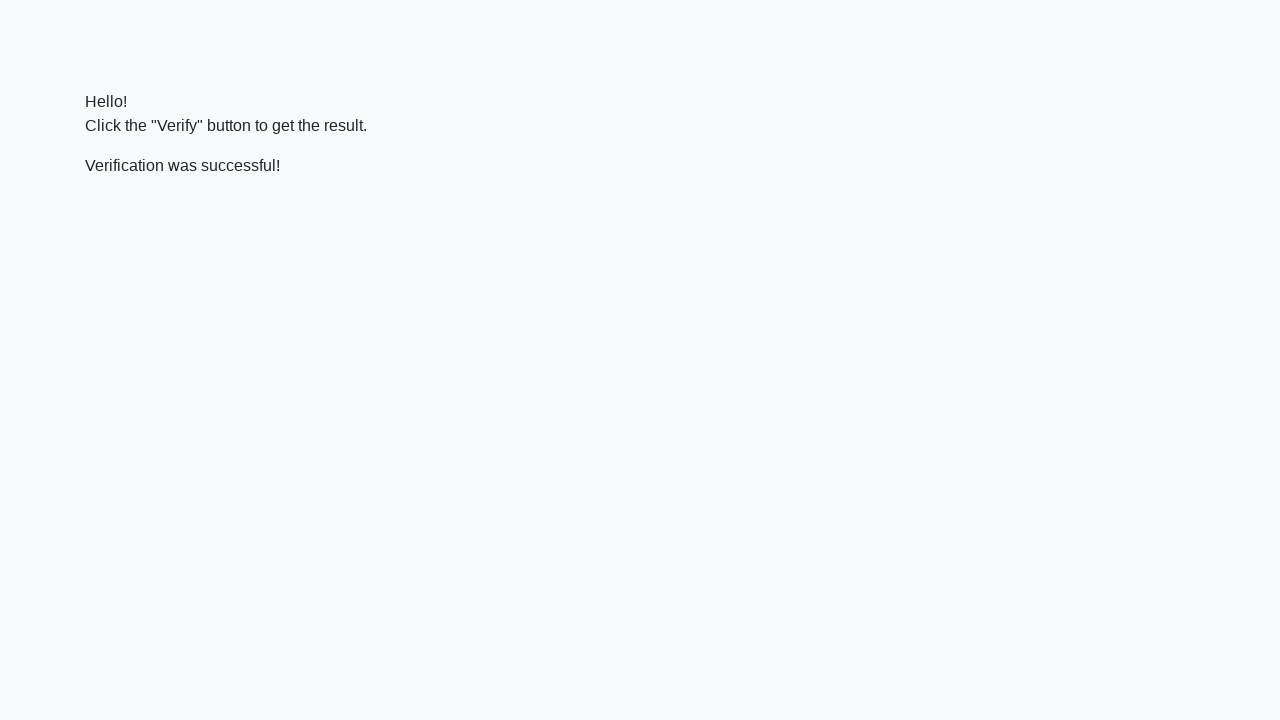

Verified that success message contains 'successful'
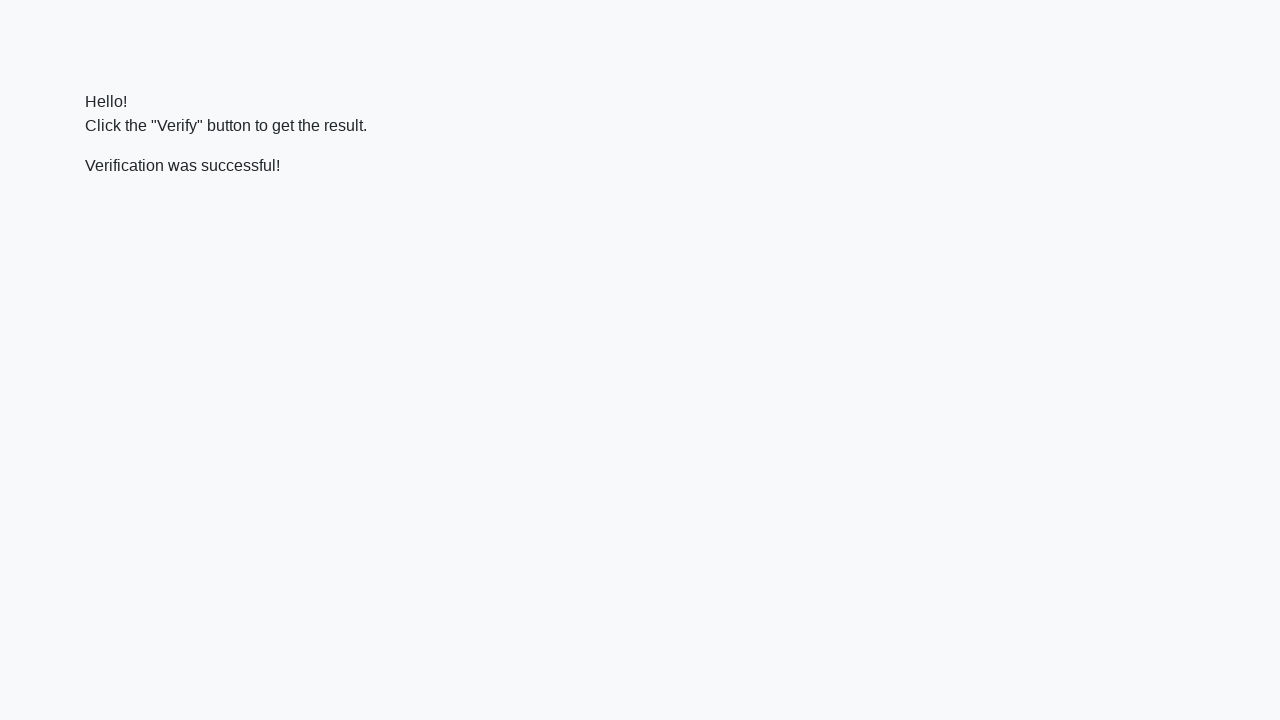

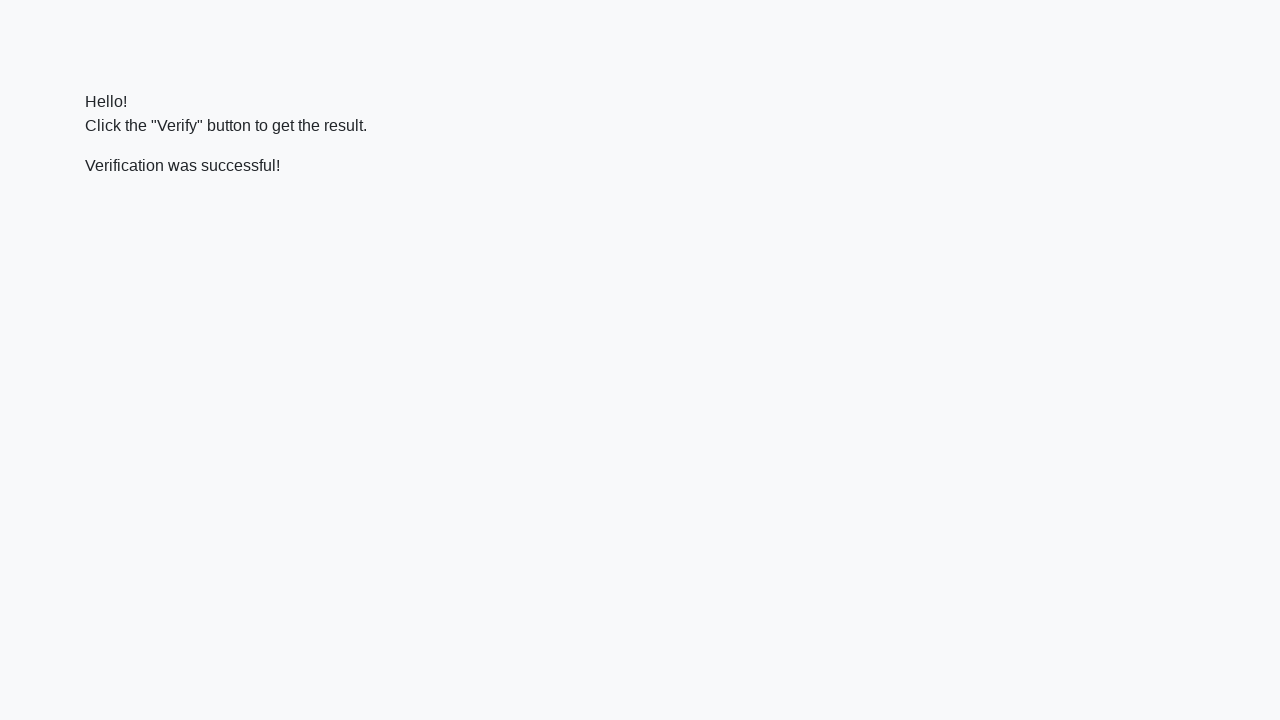